Tests window handling by clicking a link that opens a new window/tab, switching to the child window, and verifying content is displayed on the new page.

Starting URL: https://rahulshettyacademy.com/loginpagePractise/#

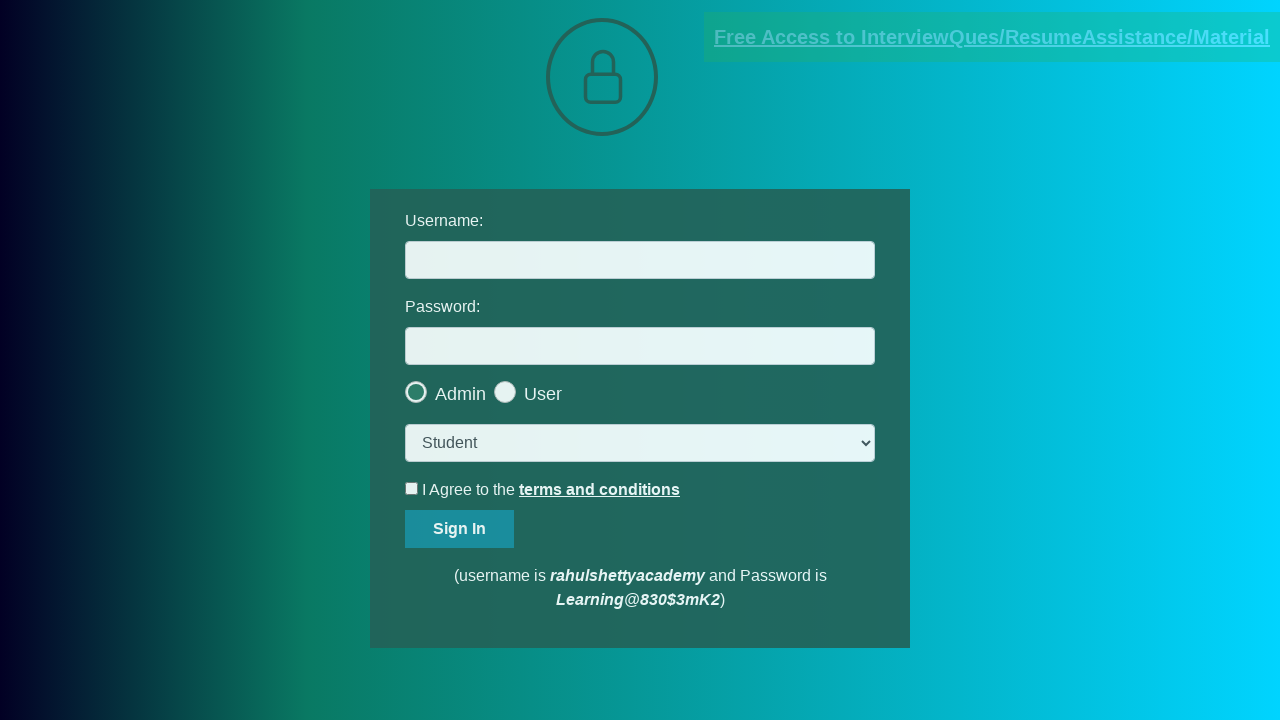

Clicked blinking text link to open new window at (992, 37) on .blinkingText
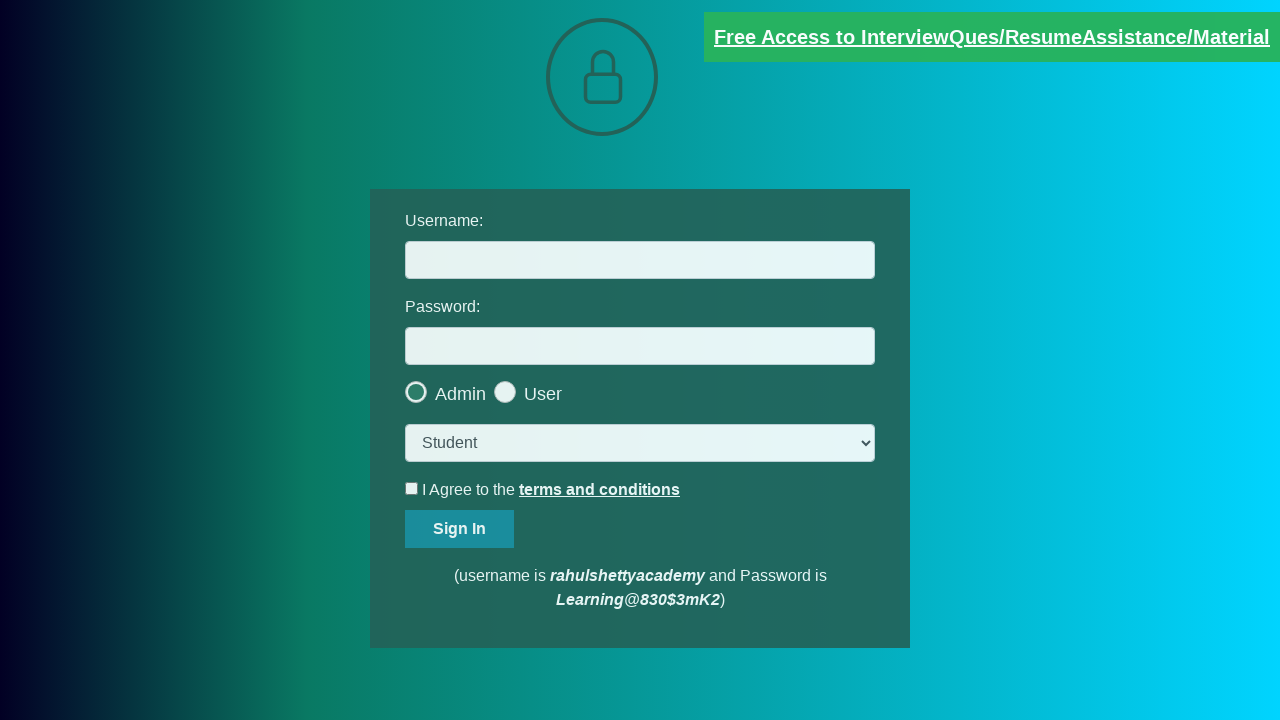

Captured new child window/tab
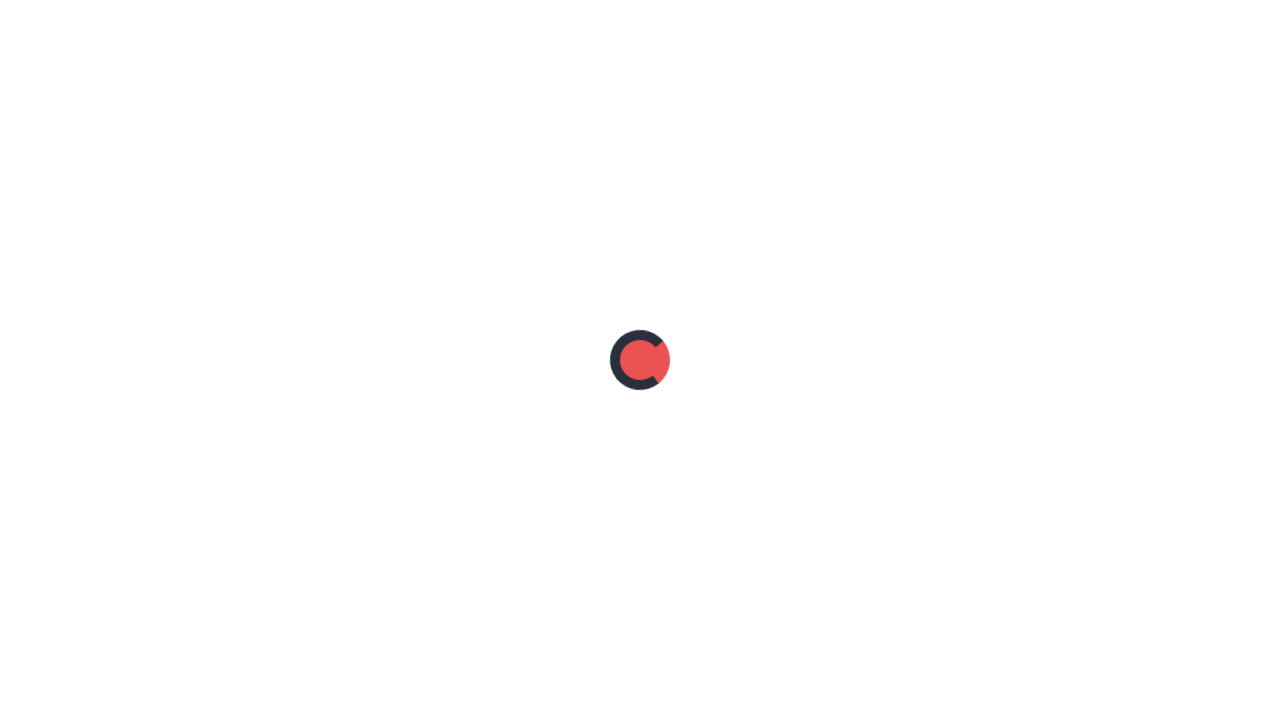

Child page fully loaded
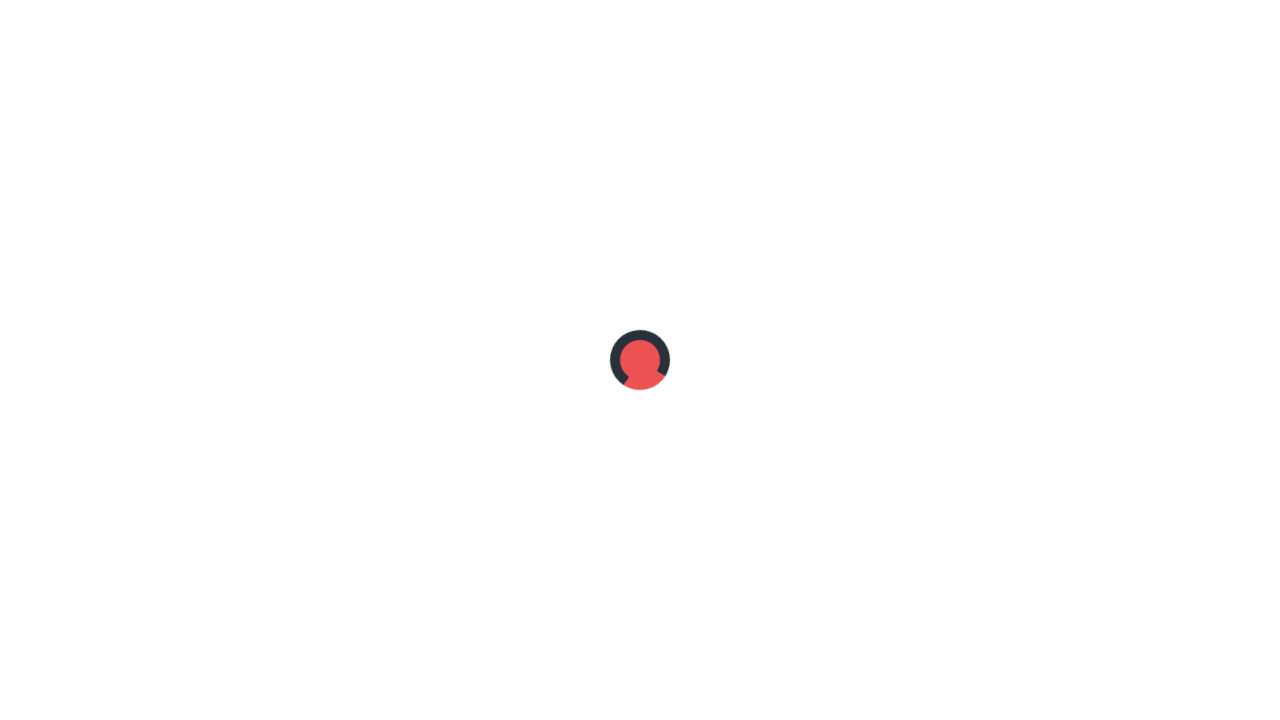

Text element '.im-para.red' appeared in child window
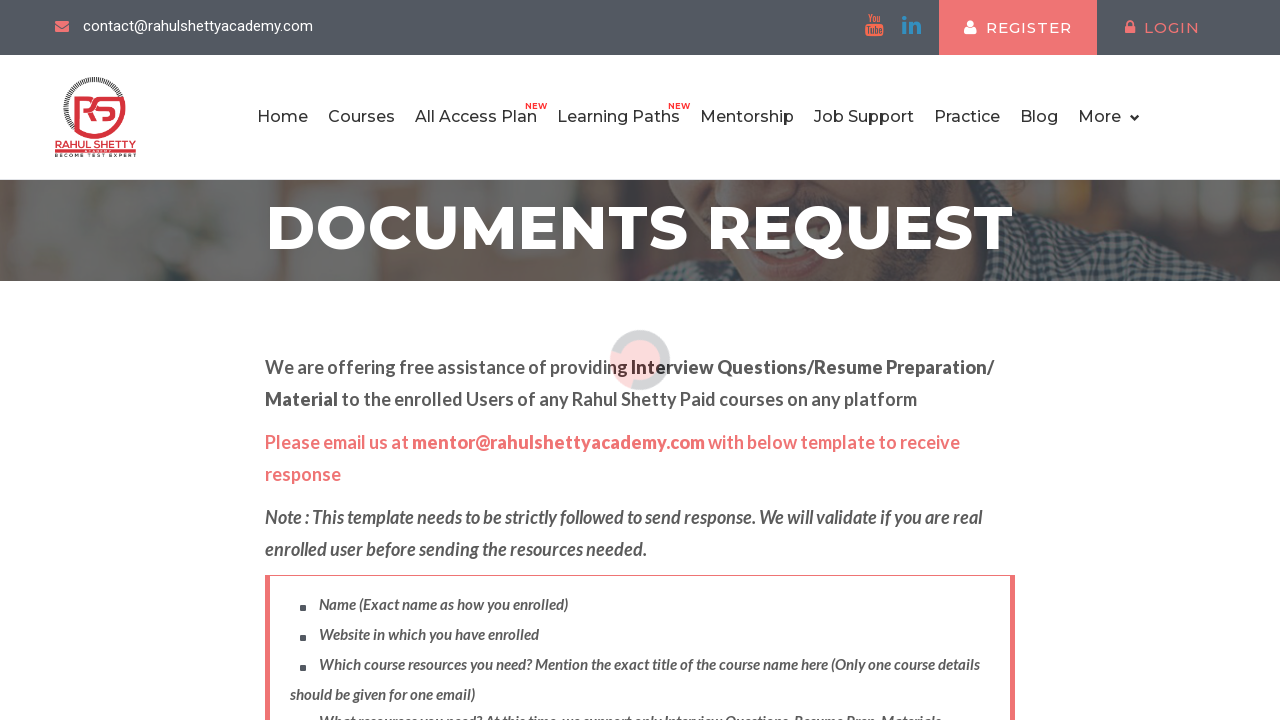

Retrieved text content from child window: 'Please email us at mentor@rahulshettyacademy.com with below template to receive response '
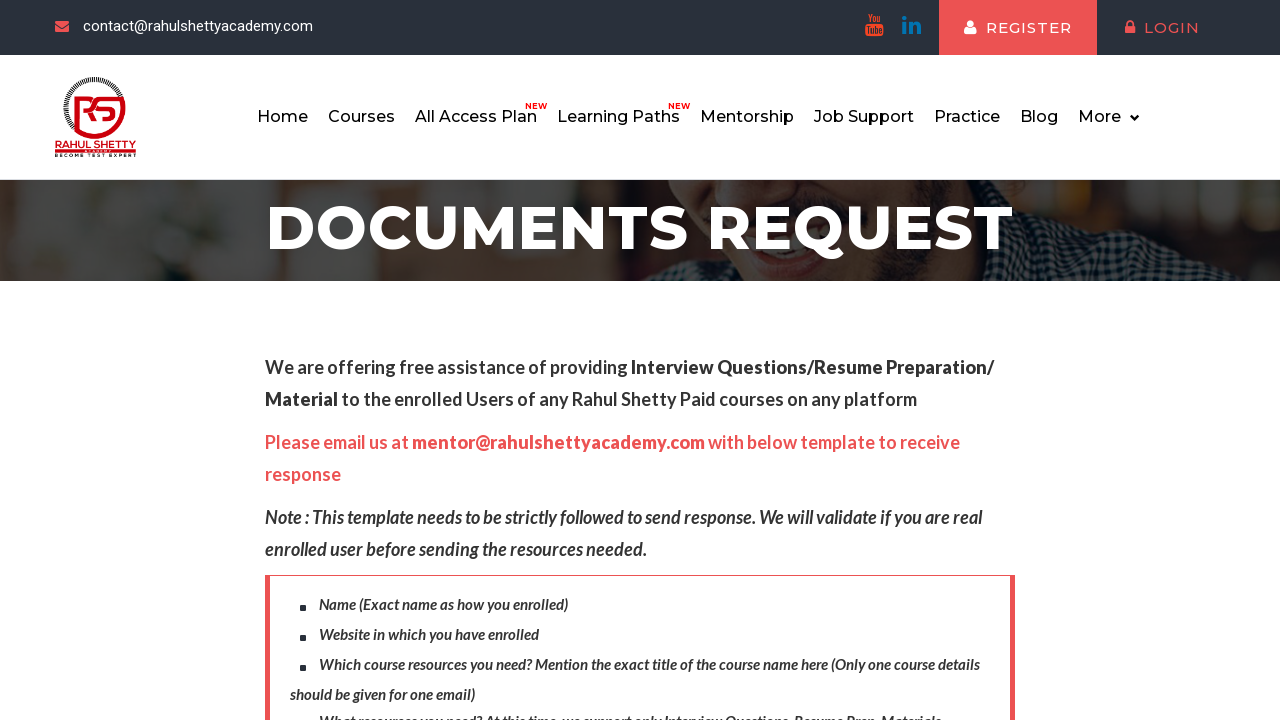

Closed child window/tab
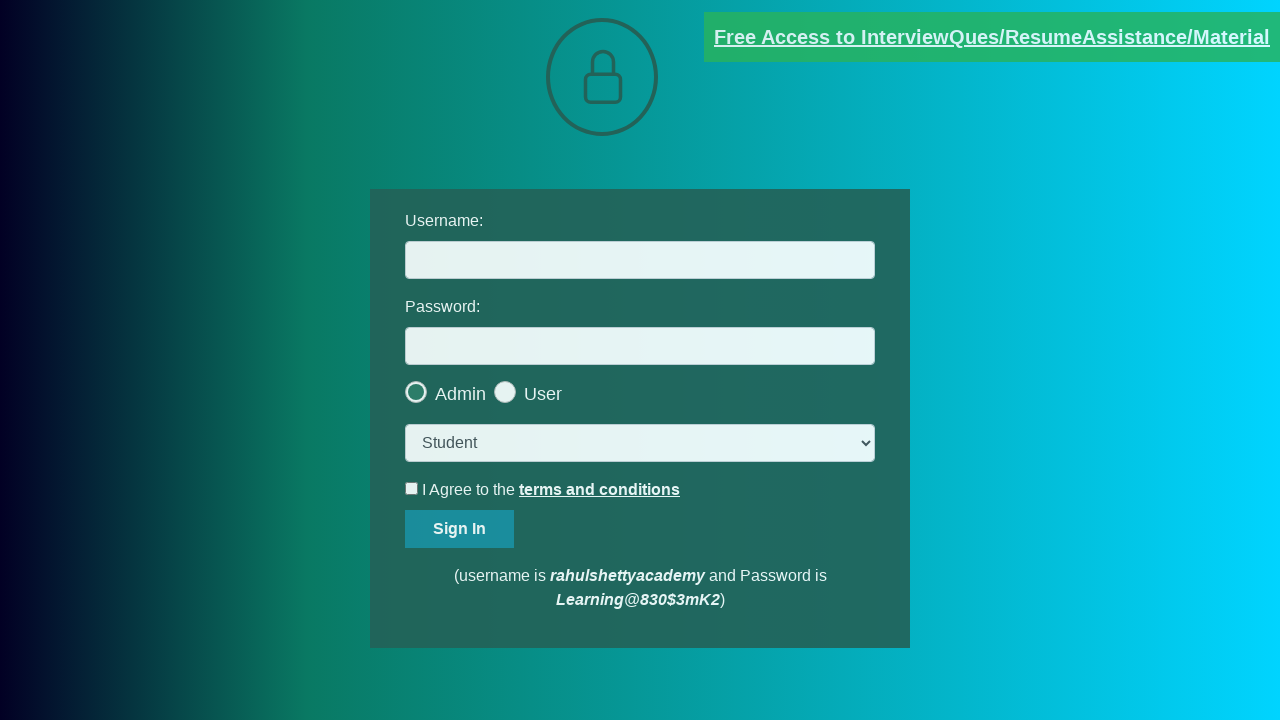

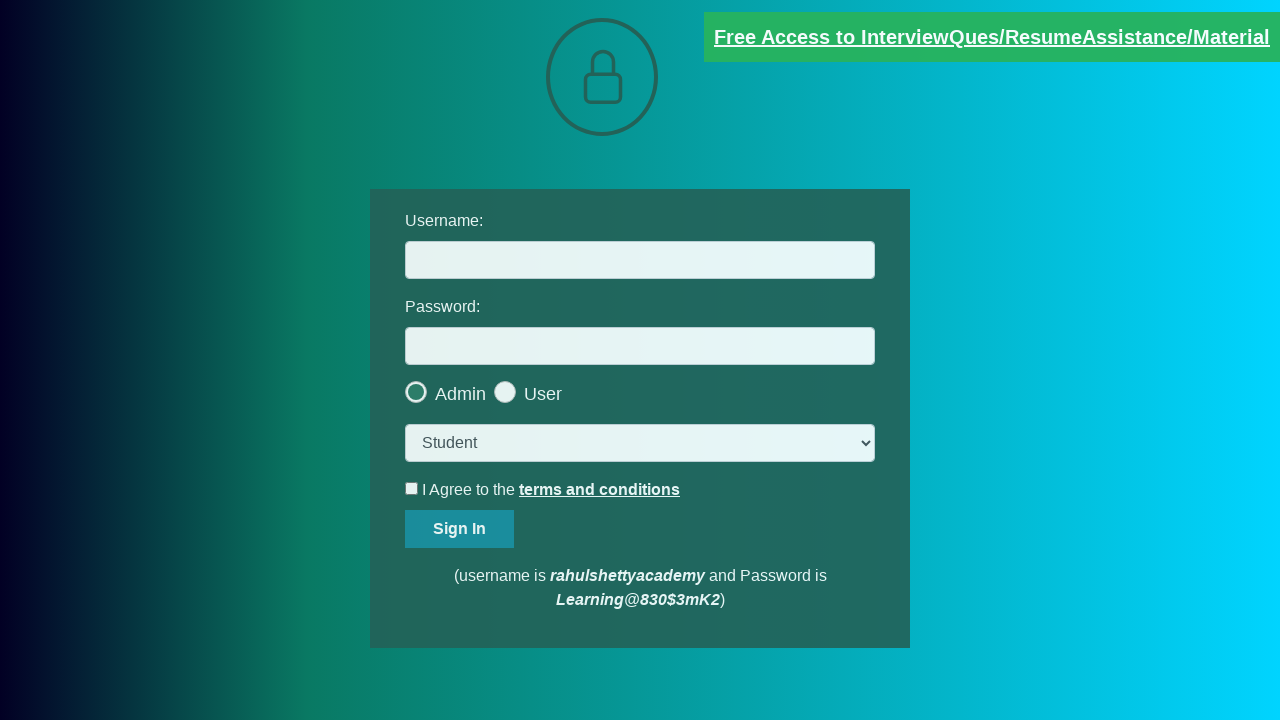